Tests drag and drop functionality on jQuery UI demo page

Starting URL: https://jqueryui.com/droppable/

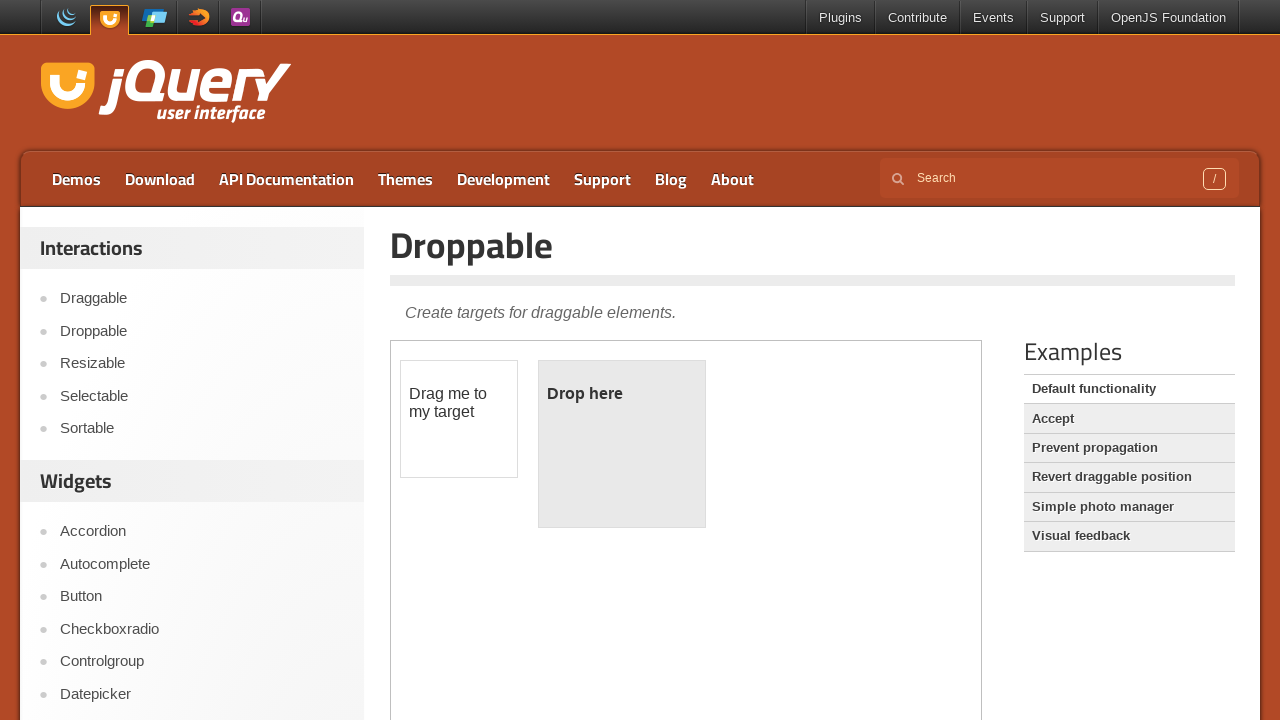

Located demo frame for drag and drop test
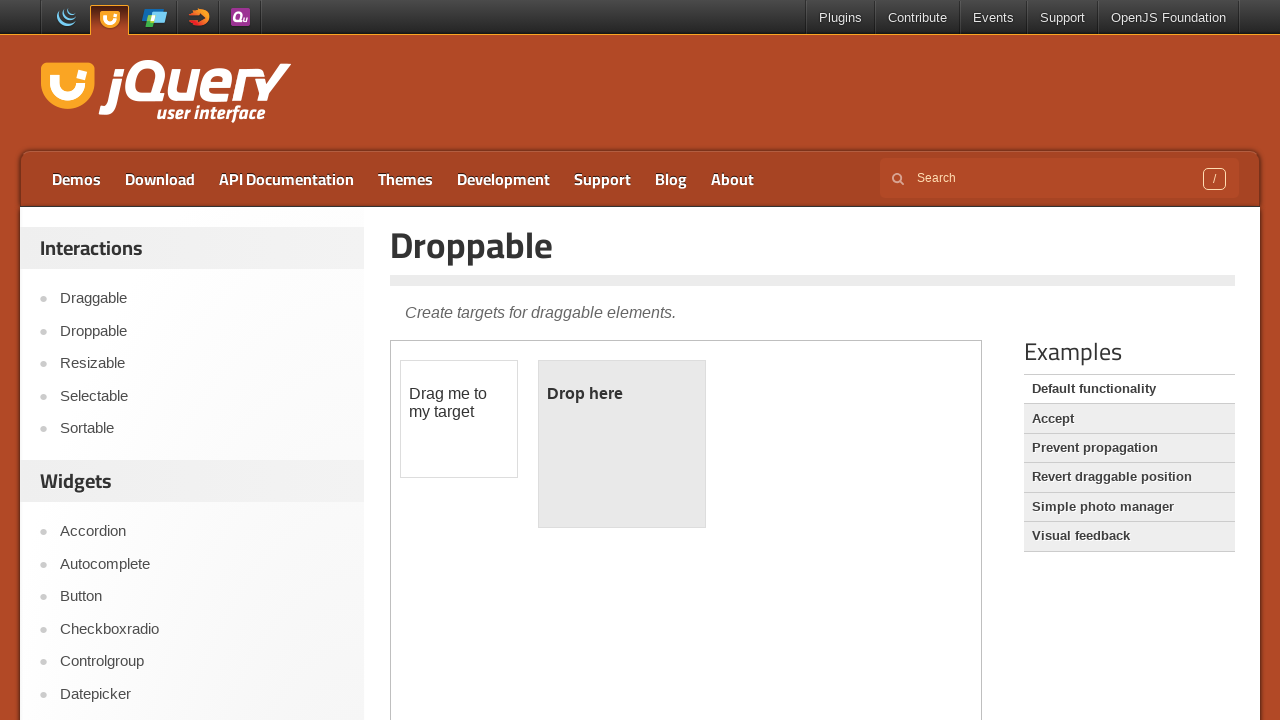

Located draggable element
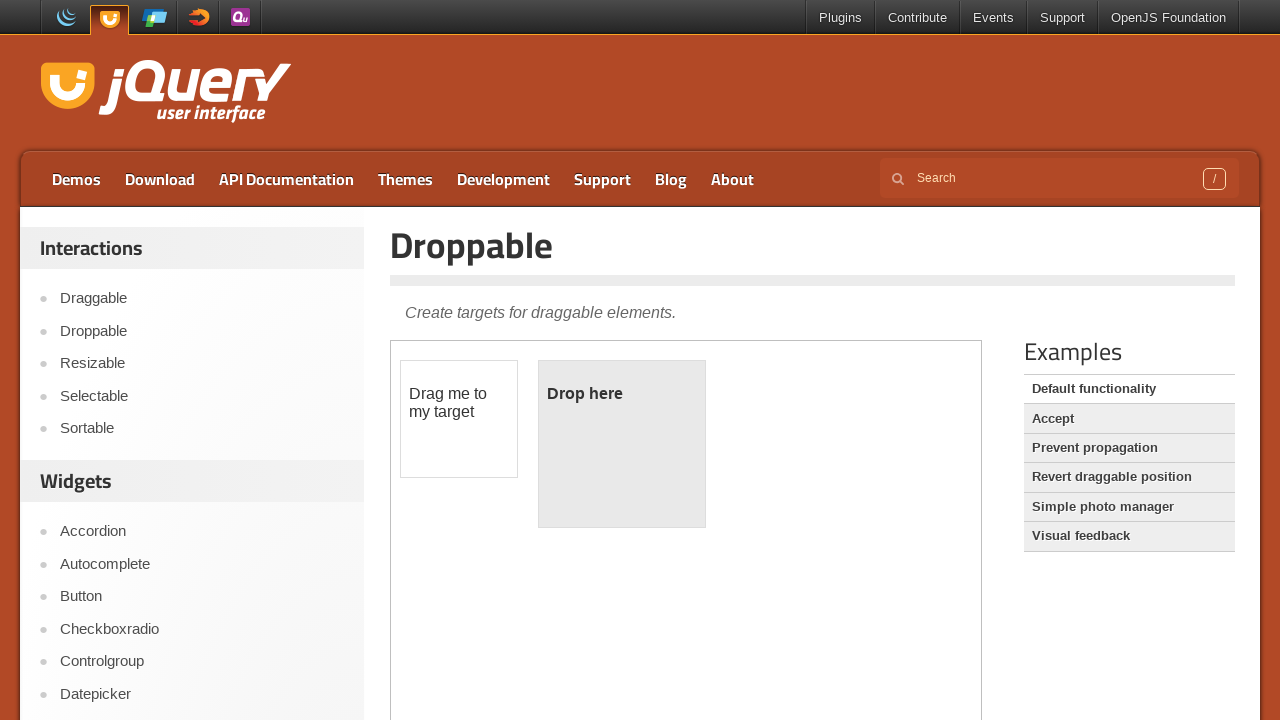

Located droppable element
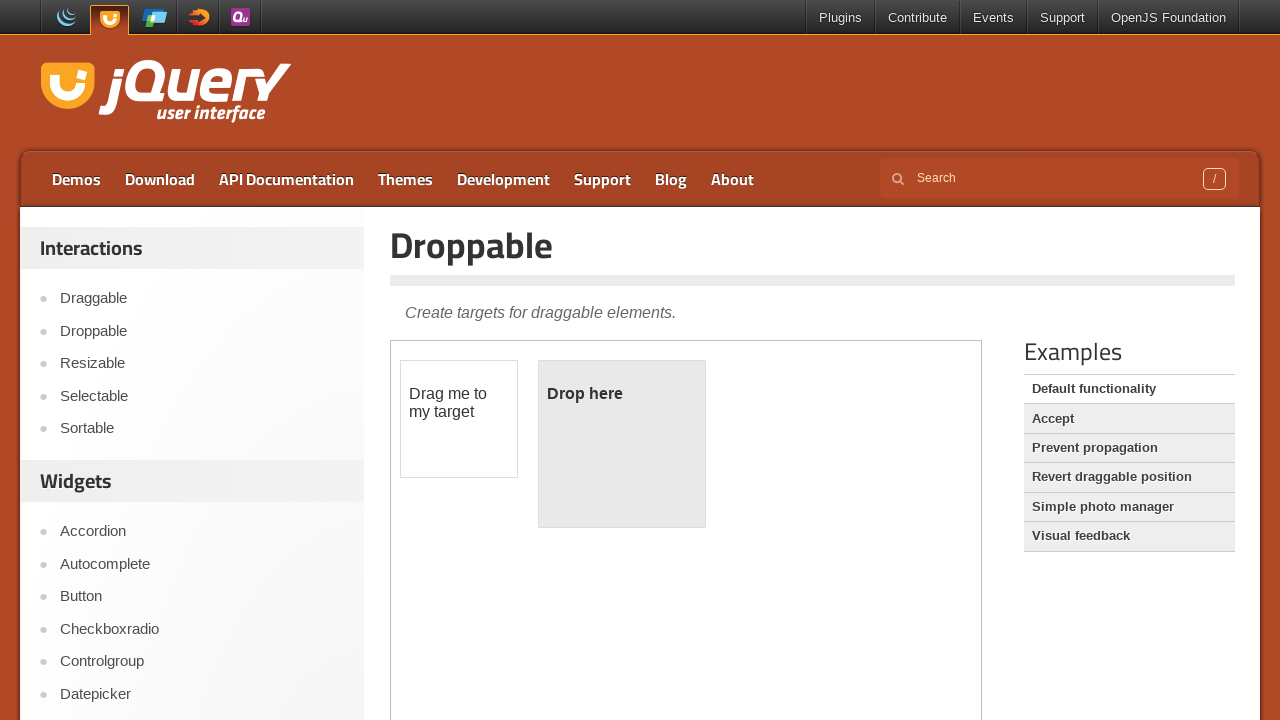

Dragged element to droppable target at (622, 444)
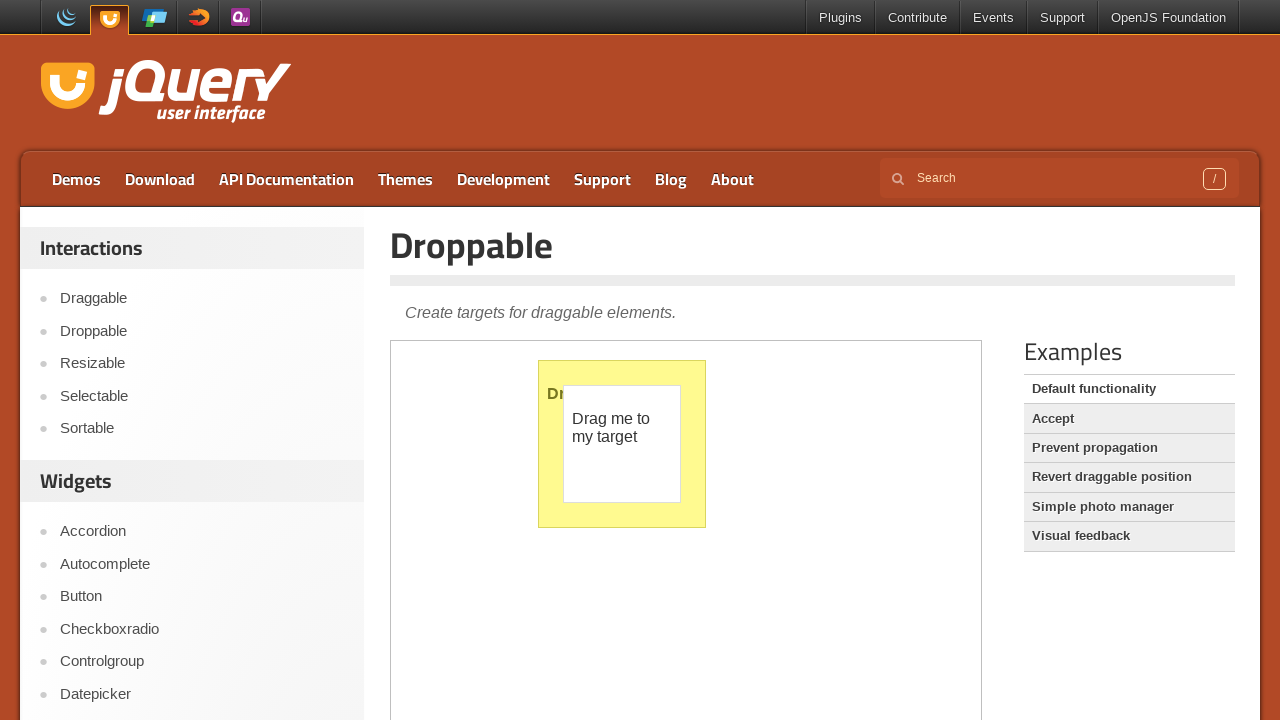

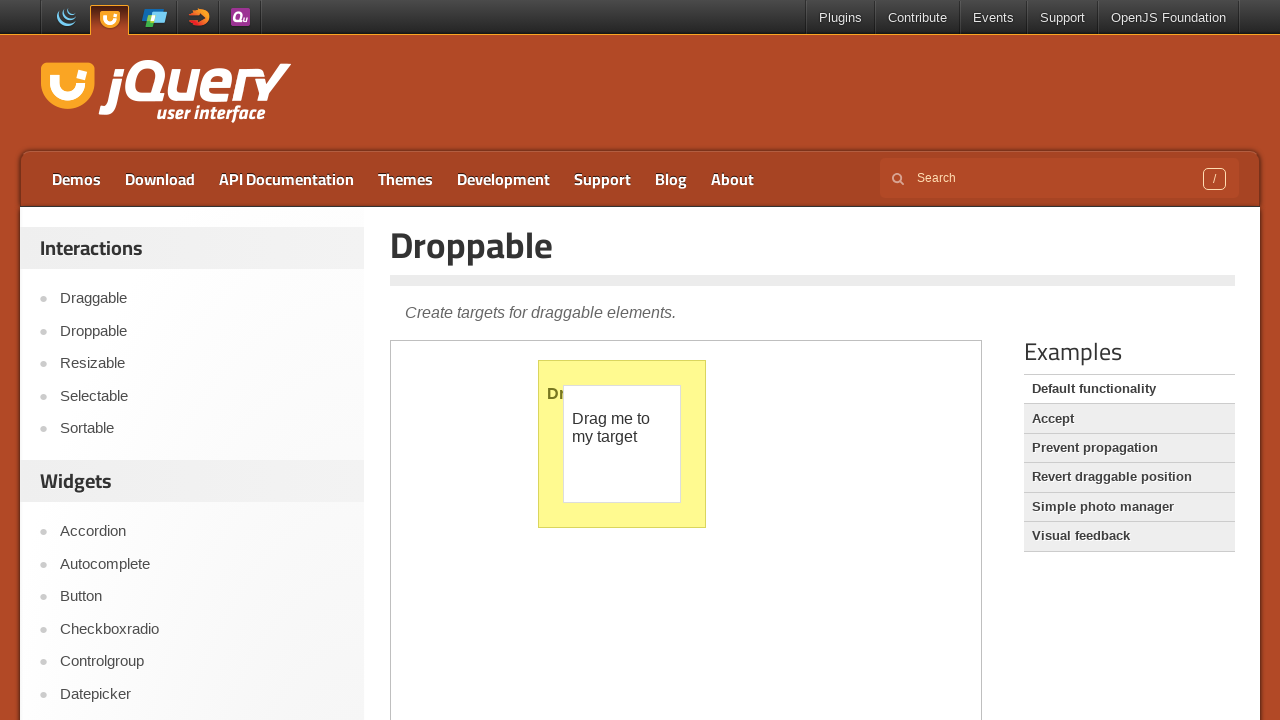